Tests dragging an element restricted to Y-axis movement only in the Axis Restricted tab.

Starting URL: https://demoqa.com/dragabble

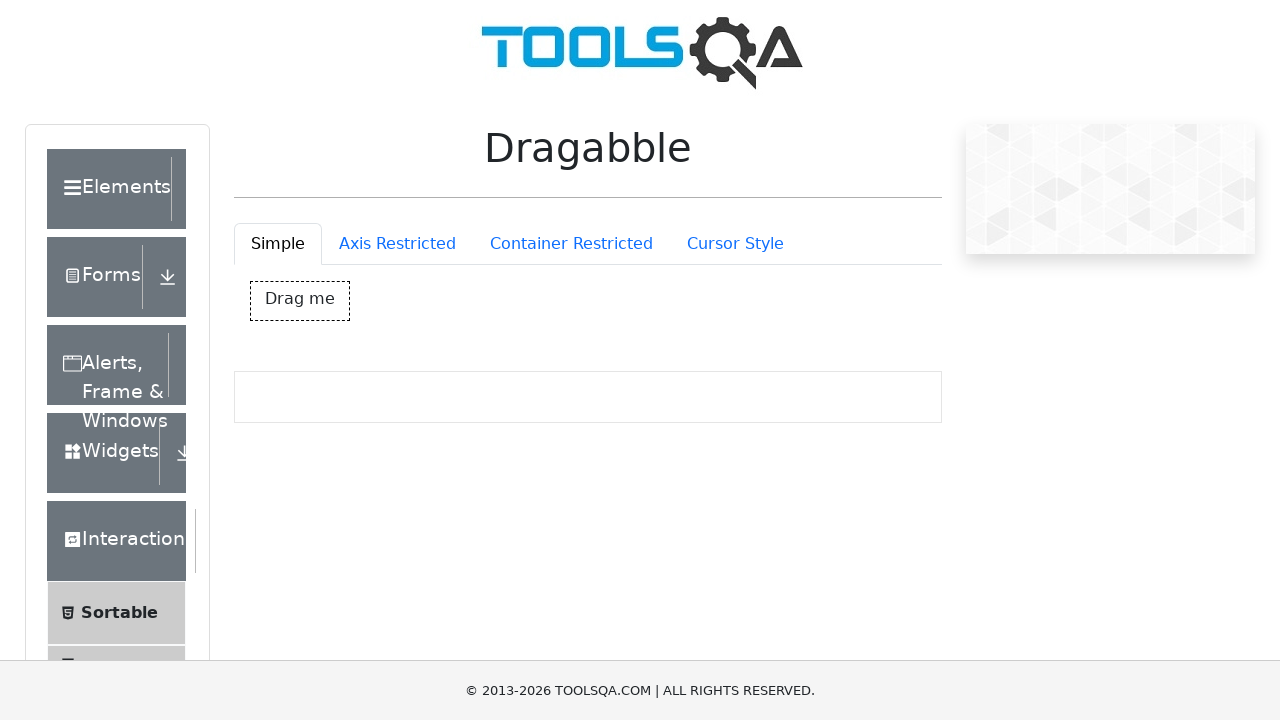

Clicked on Axis Restricted tab at (397, 244) on #draggableExample-tab-axisRestriction
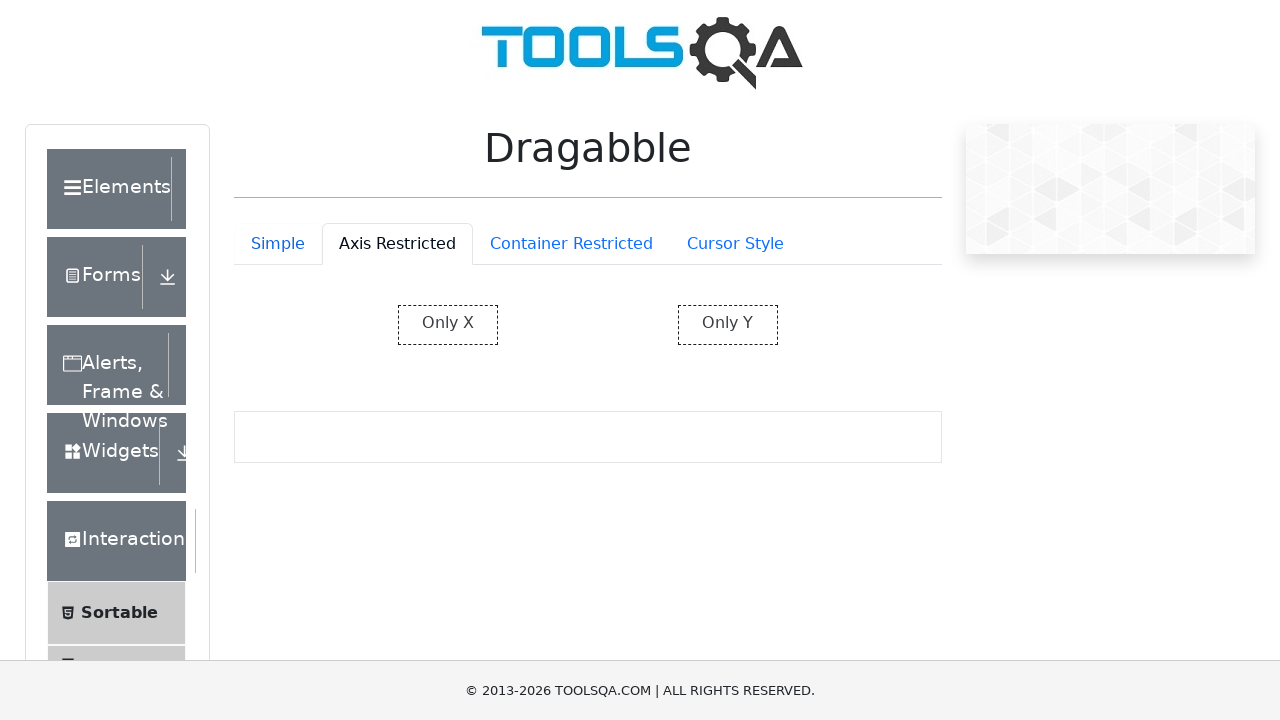

Y-axis restricted element loaded
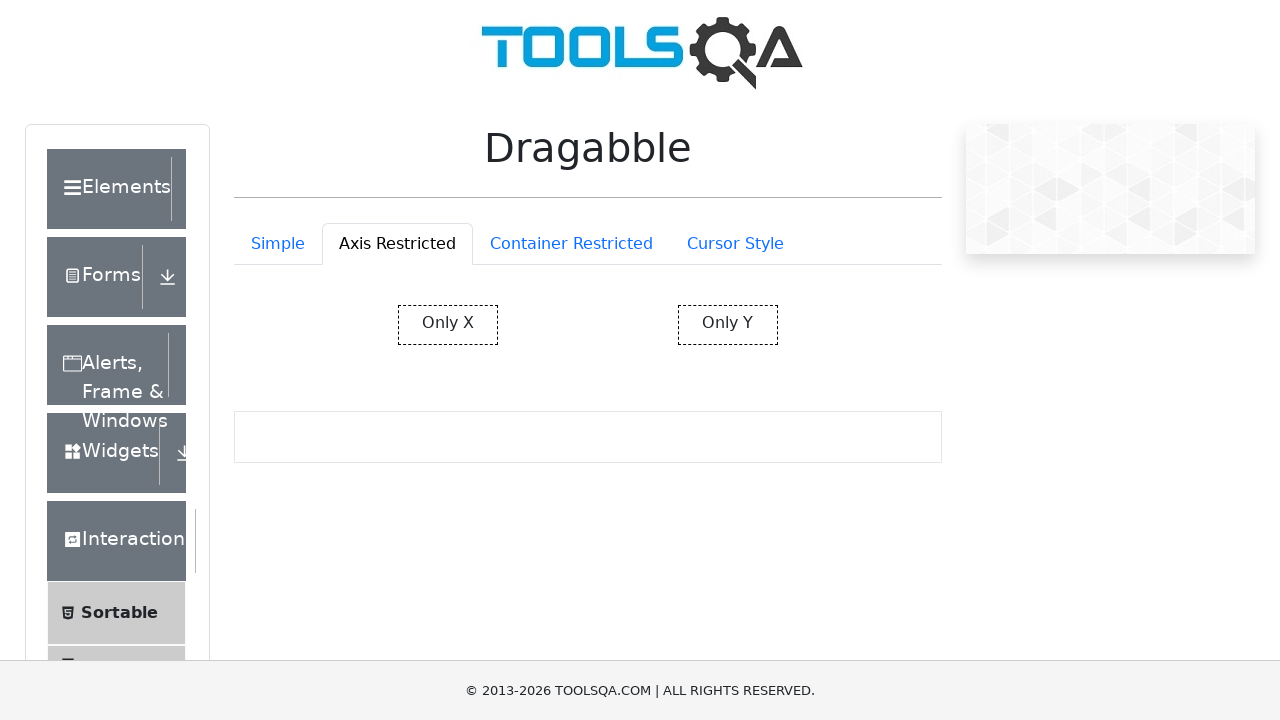

Located Y-axis restricted element
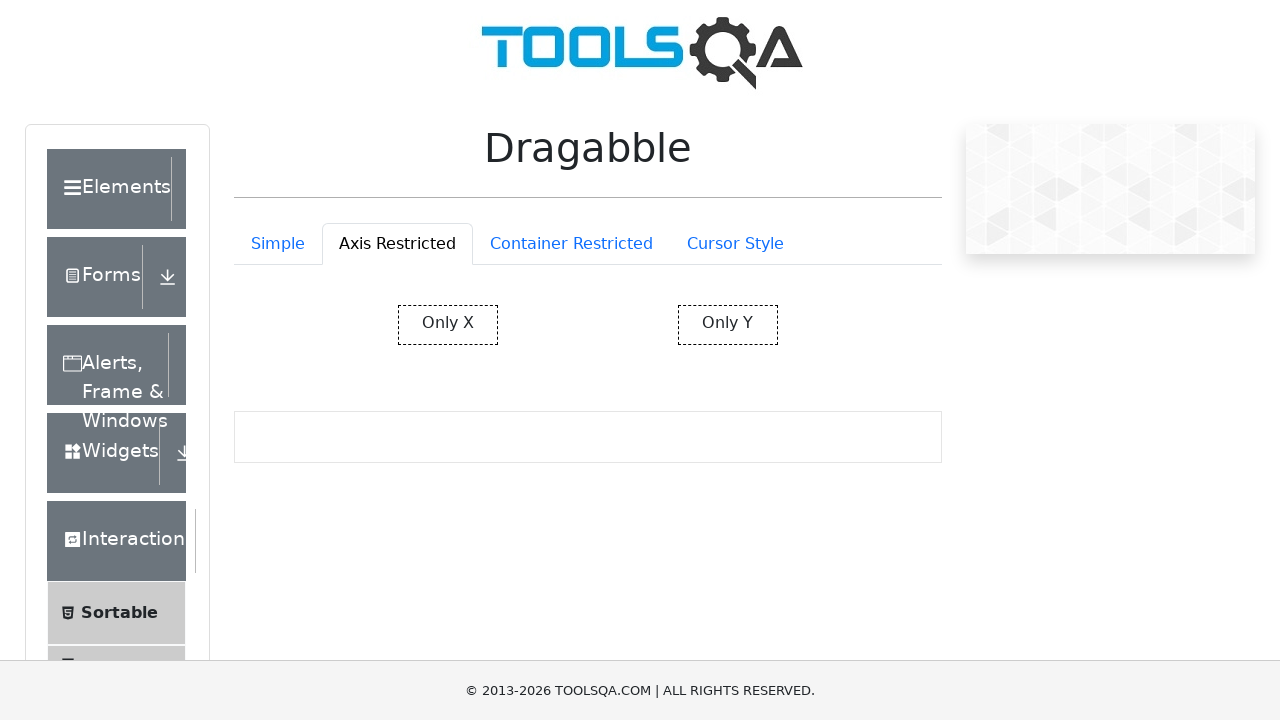

Dragged Y-axis restricted element 50 pixels down on Y-axis at (679, 356)
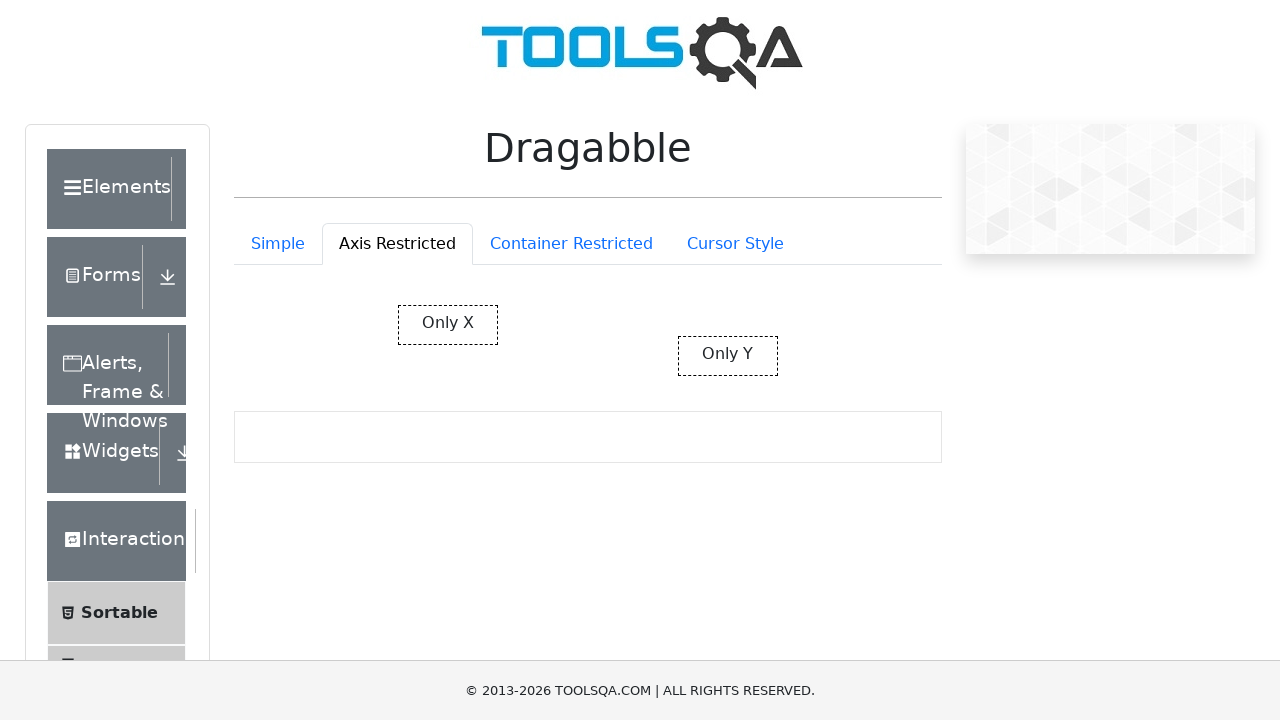

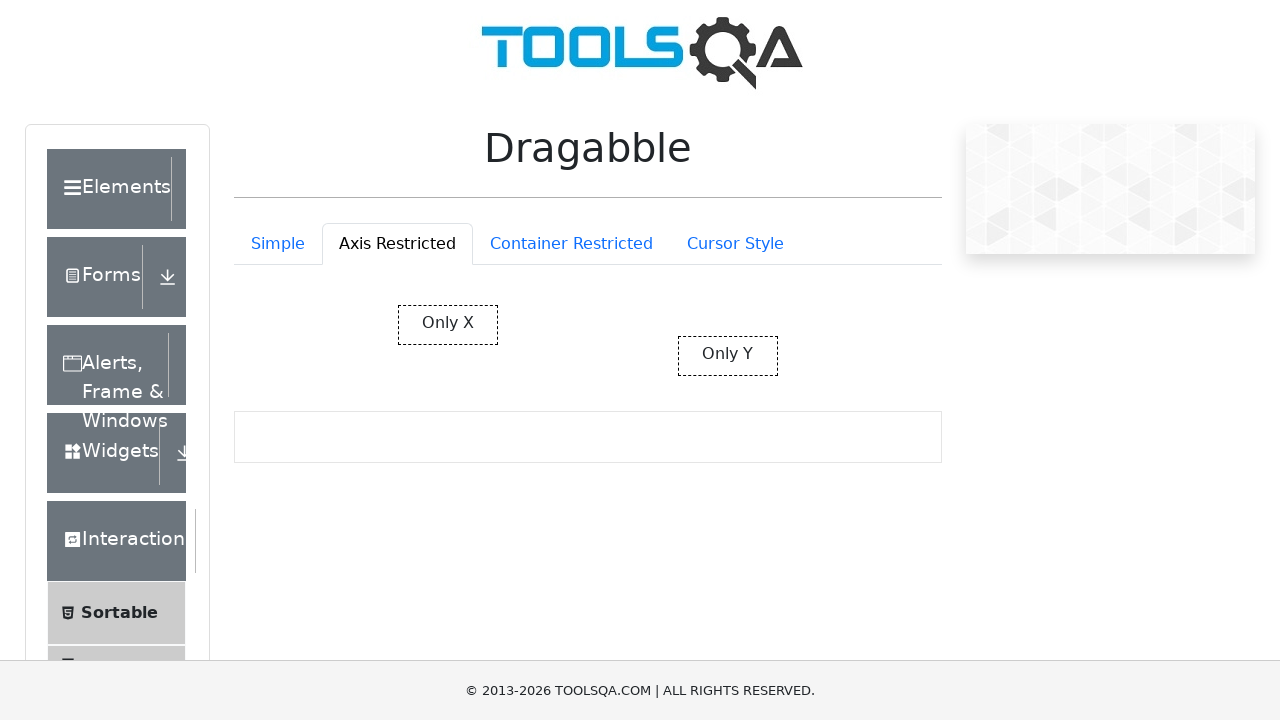